Tests radio button selection by clicking a sidebar toggle and selecting Radio button 2

Starting URL: https://qa-automation-practice.netlify.app/radiobuttons.html

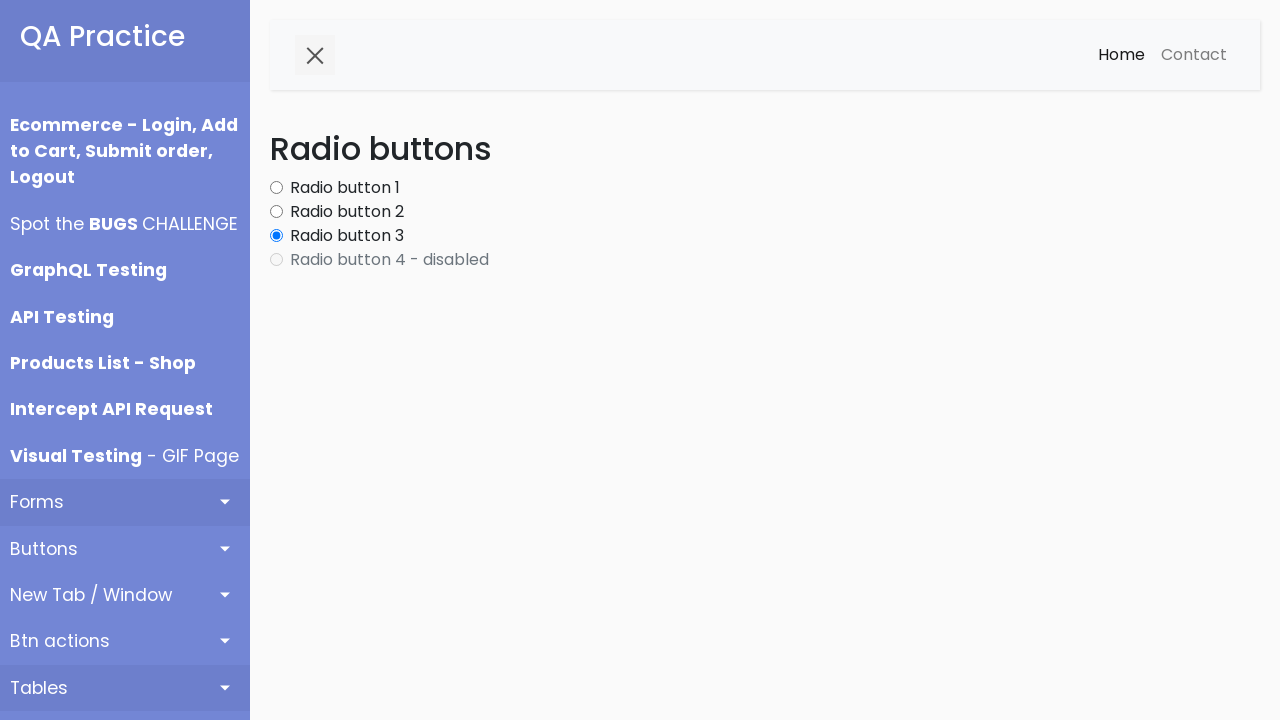

Clicked sidebar toggle button to collapse/expand sidebar at (315, 55) on button#sidebarCollapse
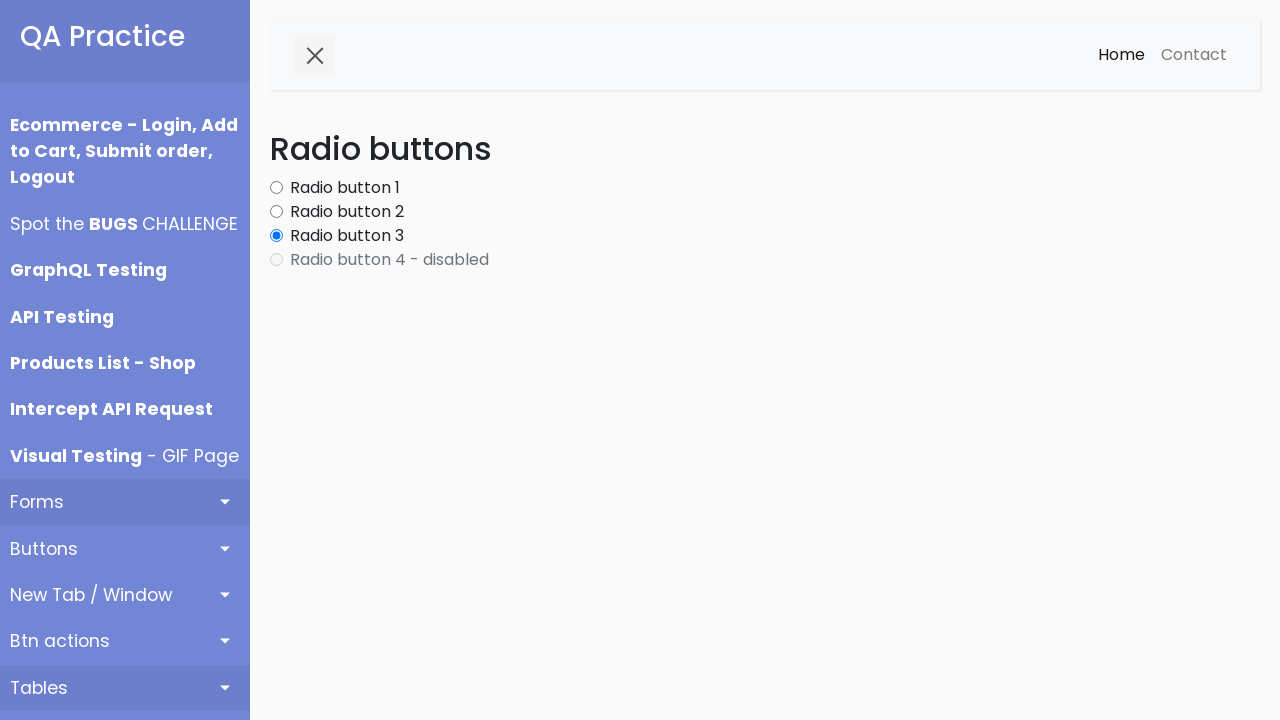

Selected Radio button 2 at (347, 212) on label.form-check-label:has-text('Radio button 2')
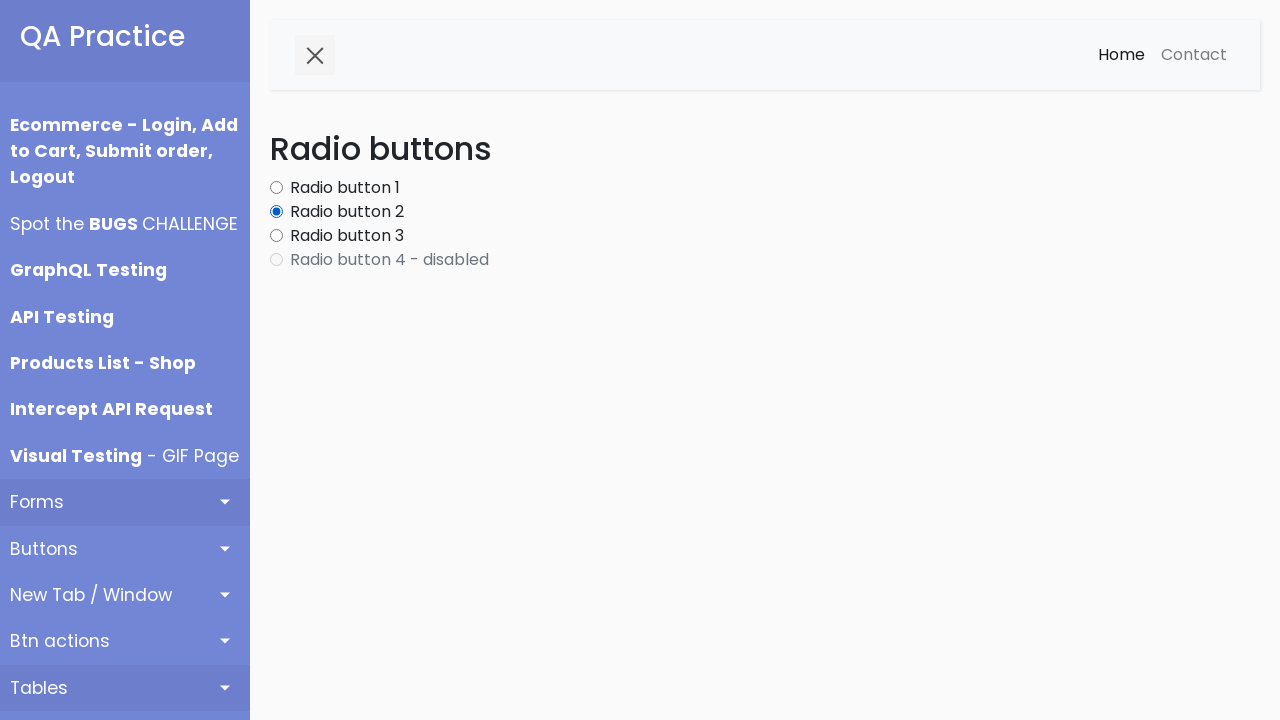

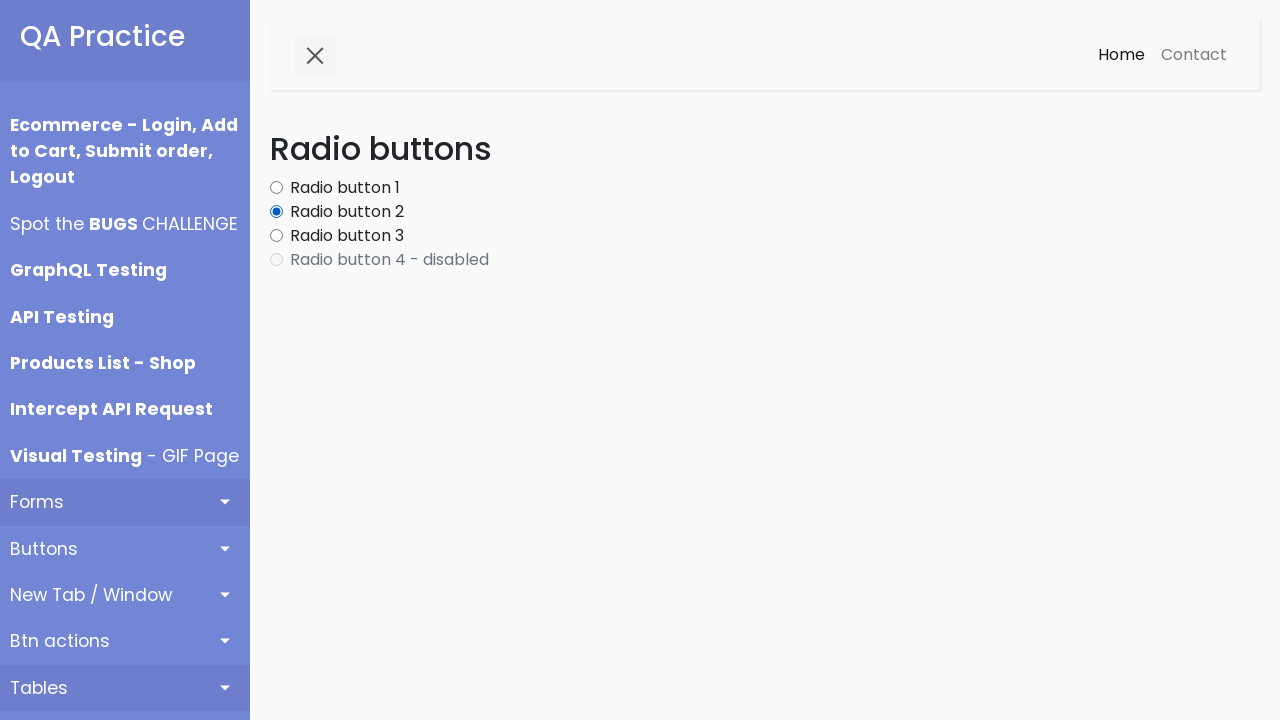